Tests opening a new browser window by clicking a link, switching to the new window, then switching back to the original window

Starting URL: http://the-internet.herokuapp.com/windows

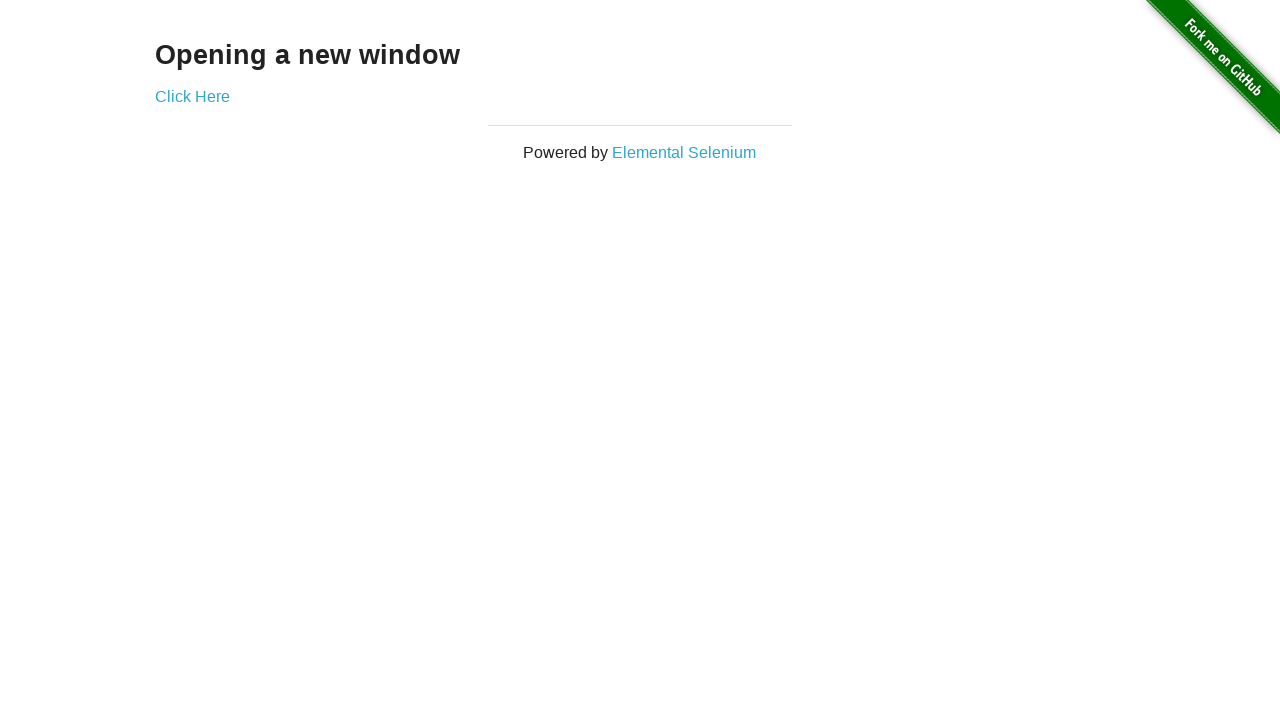

Clicked 'Click Here' link to open new window at (192, 96) on a:has-text('Click Here')
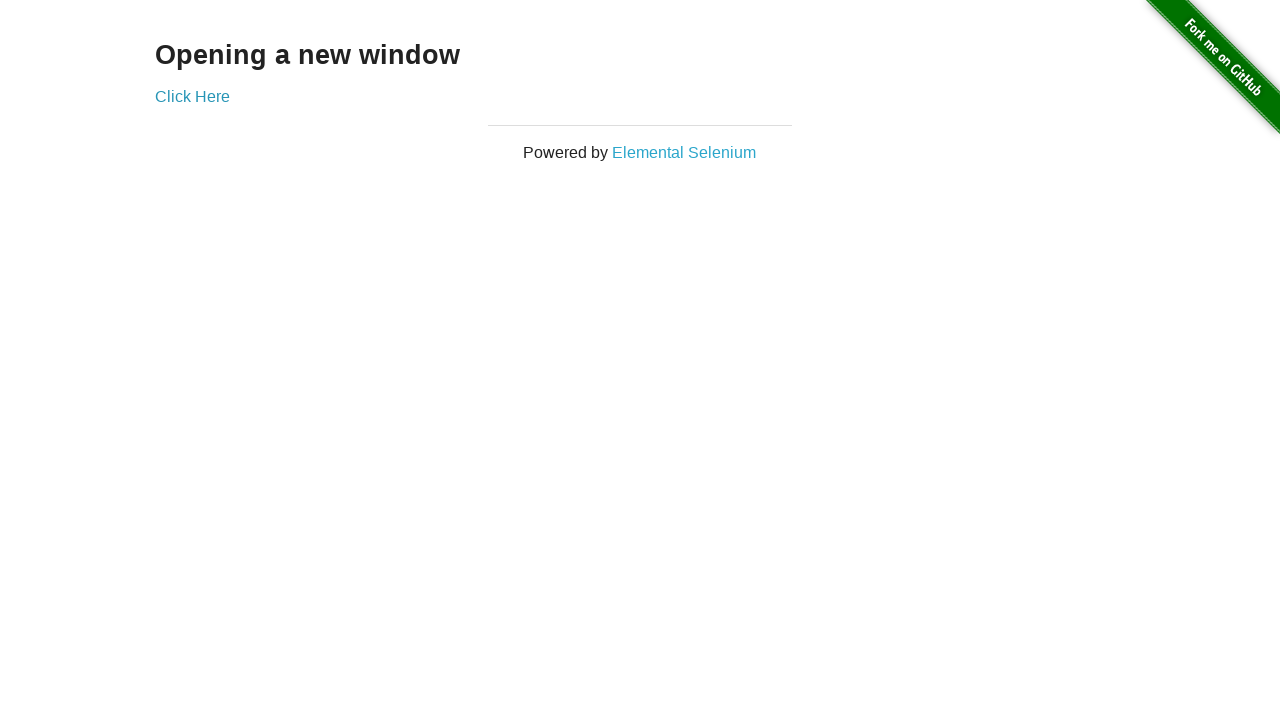

New window opened and page object obtained
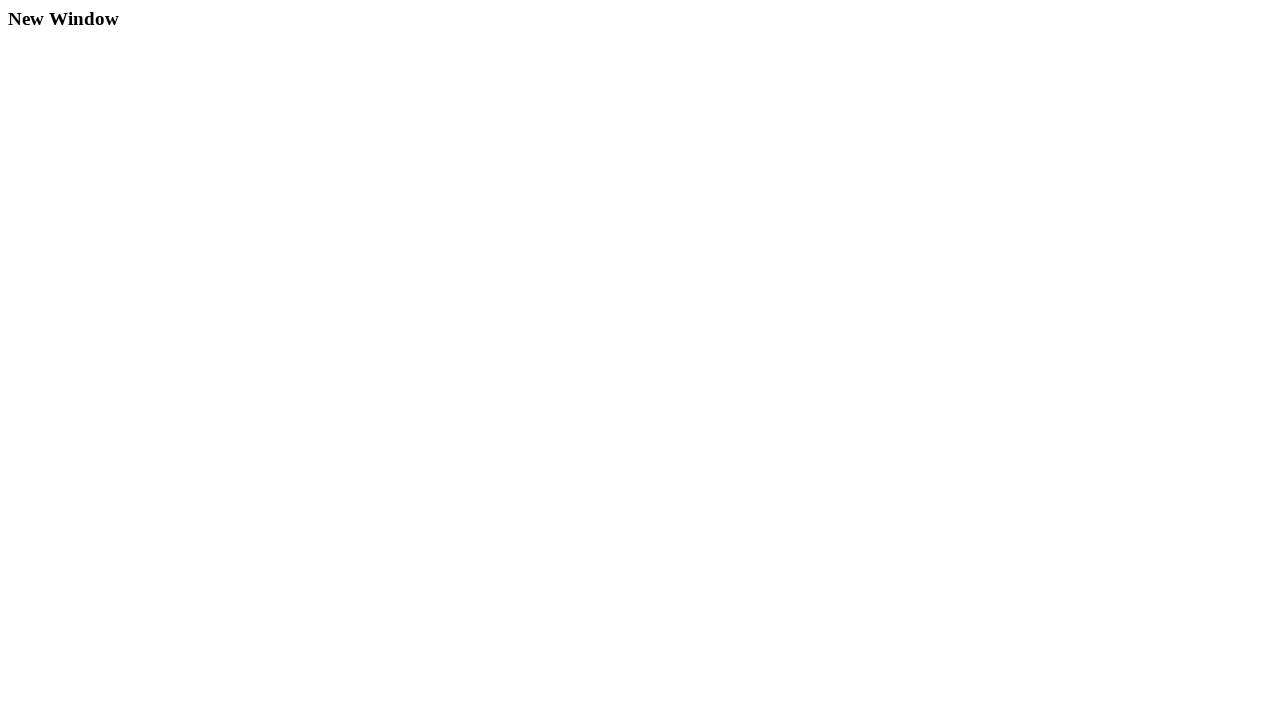

New window loaded and verified with 'New Window' heading
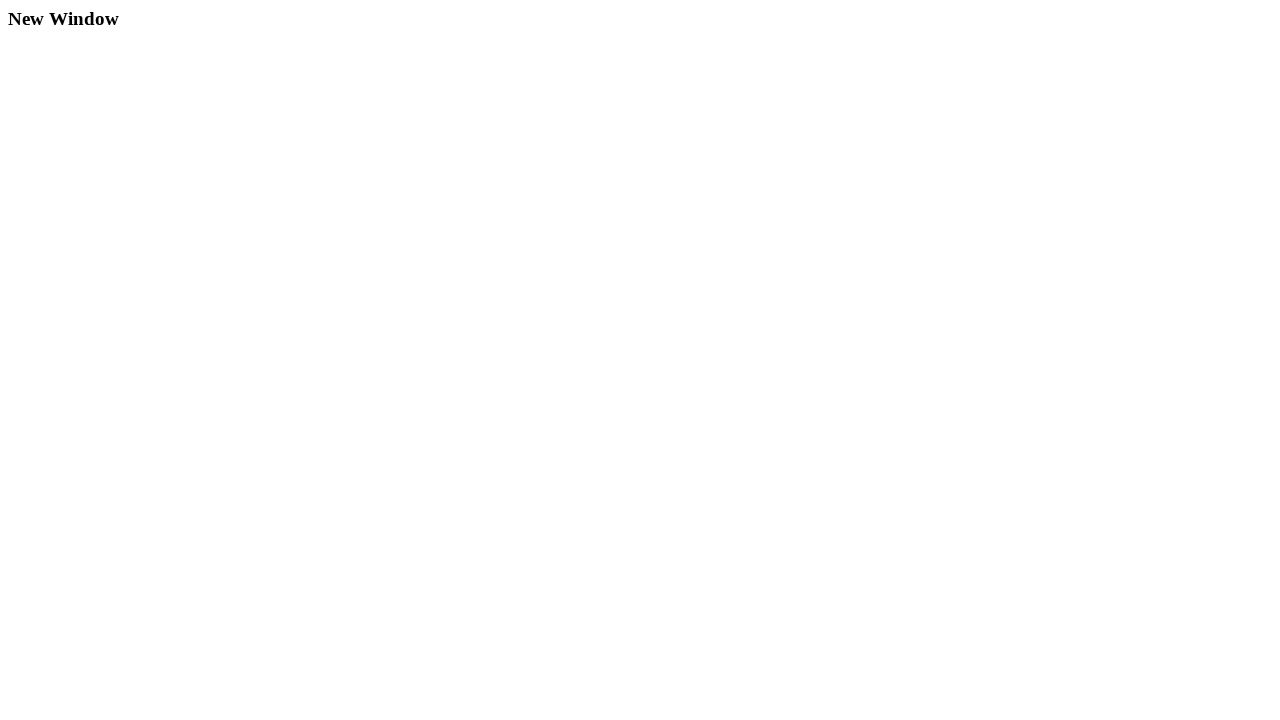

Switched back to original window and verified 'Opening a new window' heading
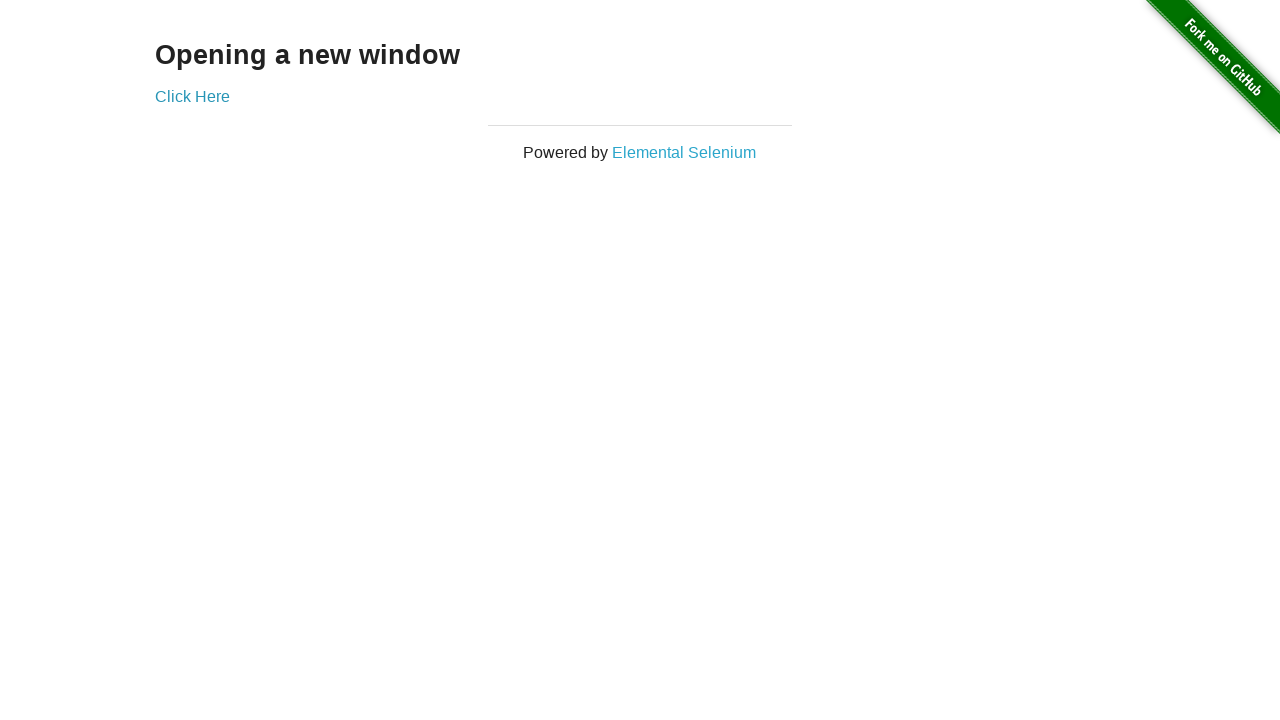

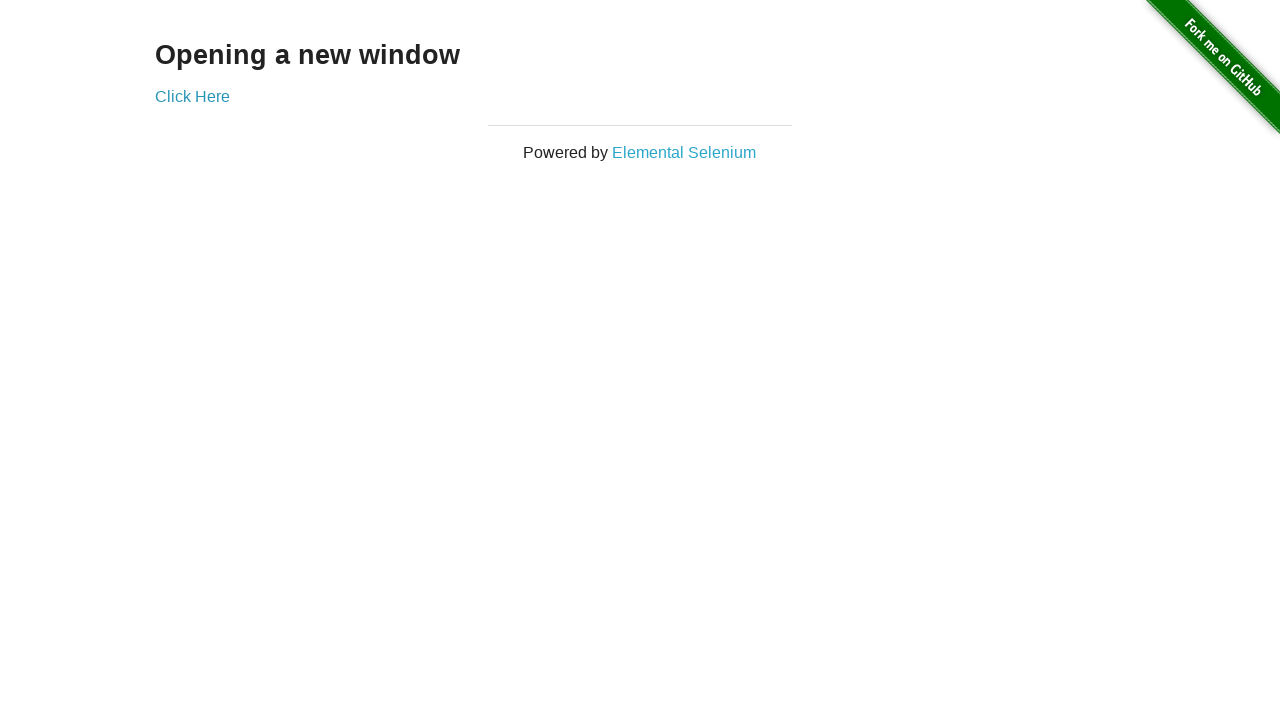